Tests the search functionality on Python.org by entering a search query, submitting the form, and verifying that "No results found" message appears for a nonsensical search term.

Starting URL: https://www.python.org/

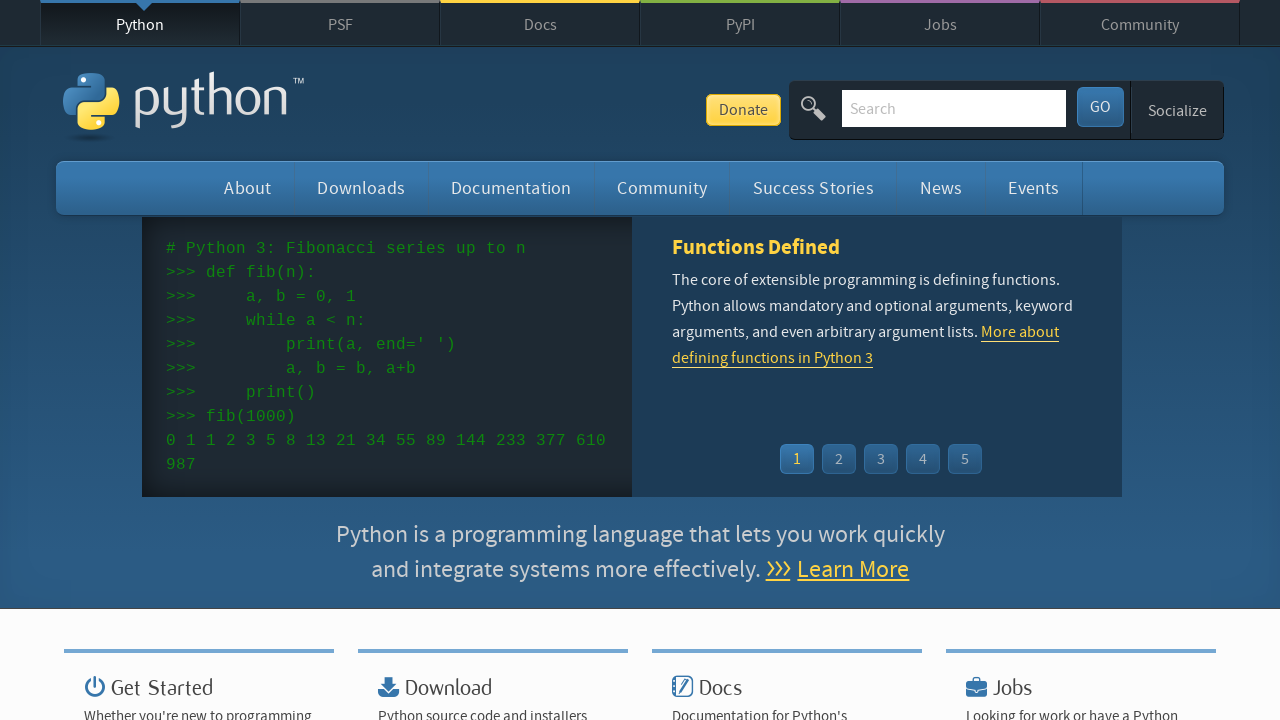

Set viewport size to 1920x1080
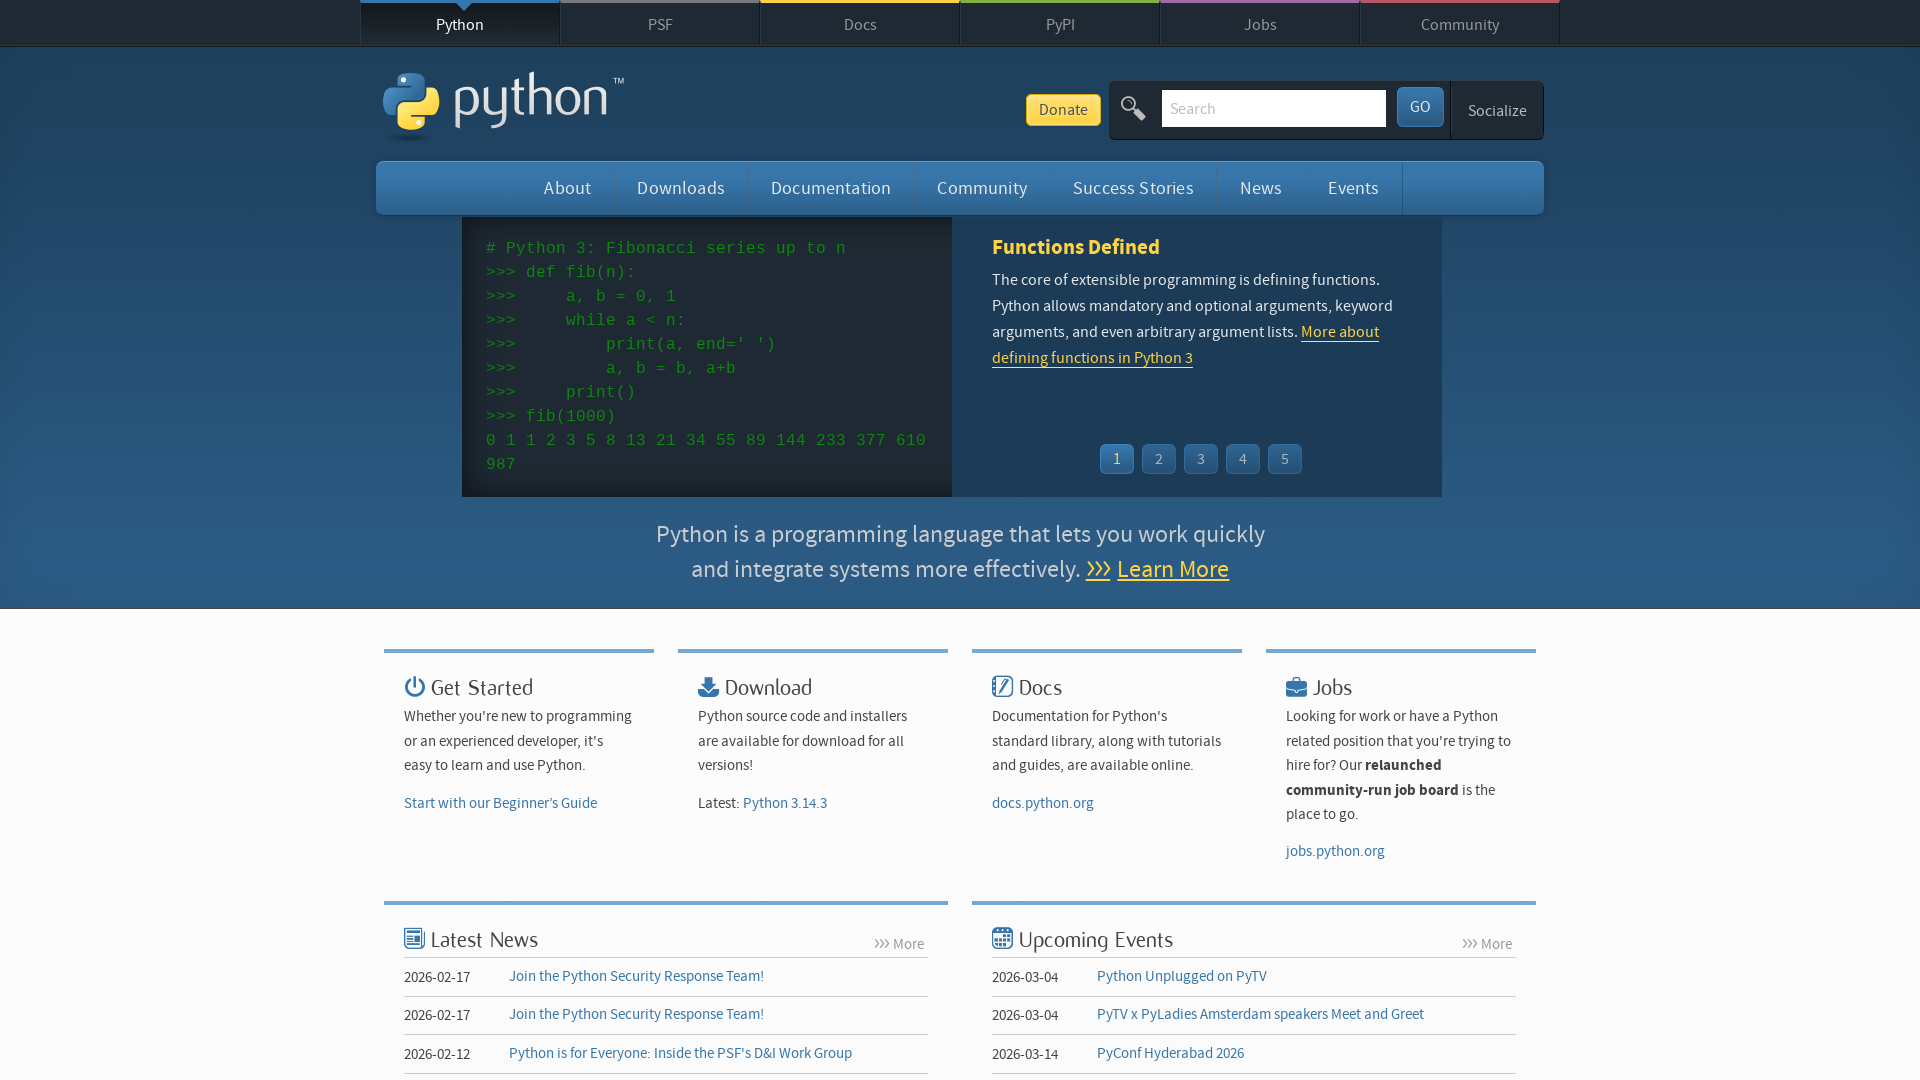

Filled search field with 'bla bla' nonsensical search term on #id-search-field
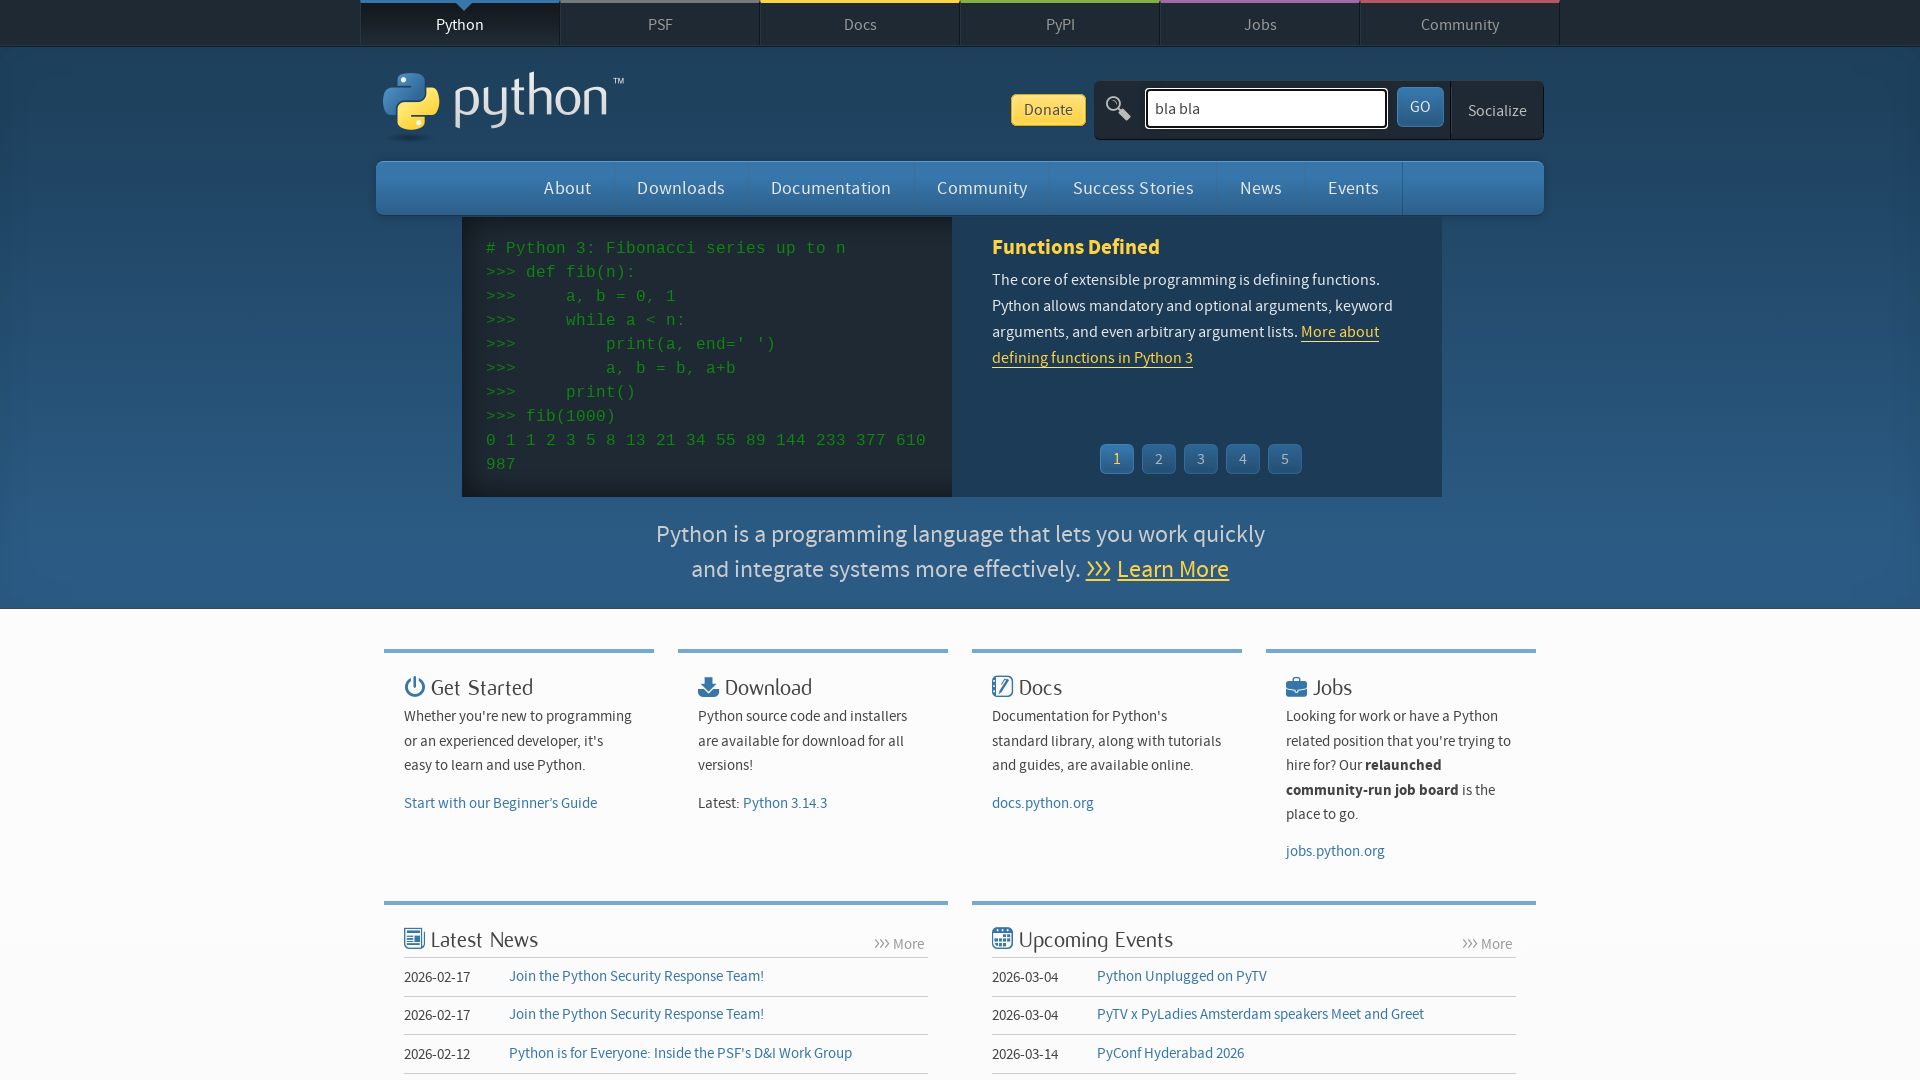

Clicked submit button to search at (1420, 107) on #submit
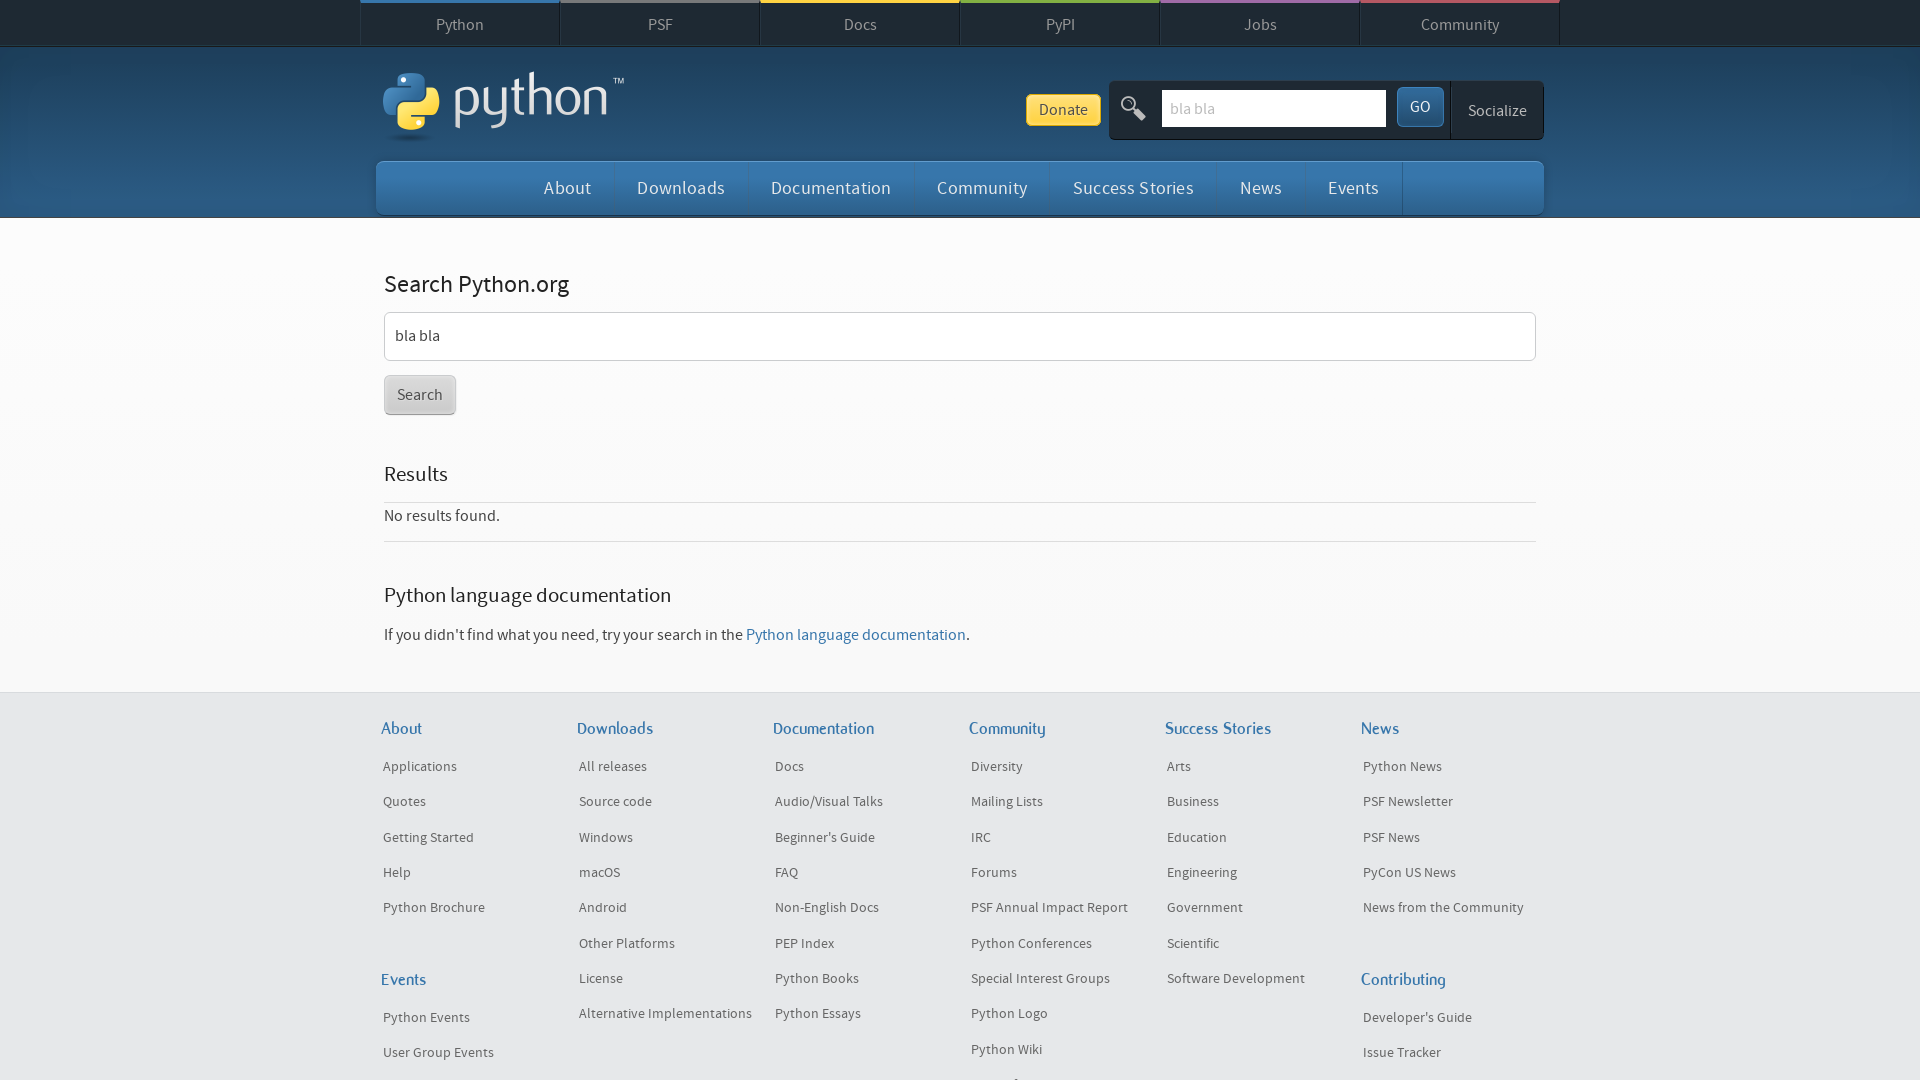

Verified 'No results found' message appeared for nonsensical search term
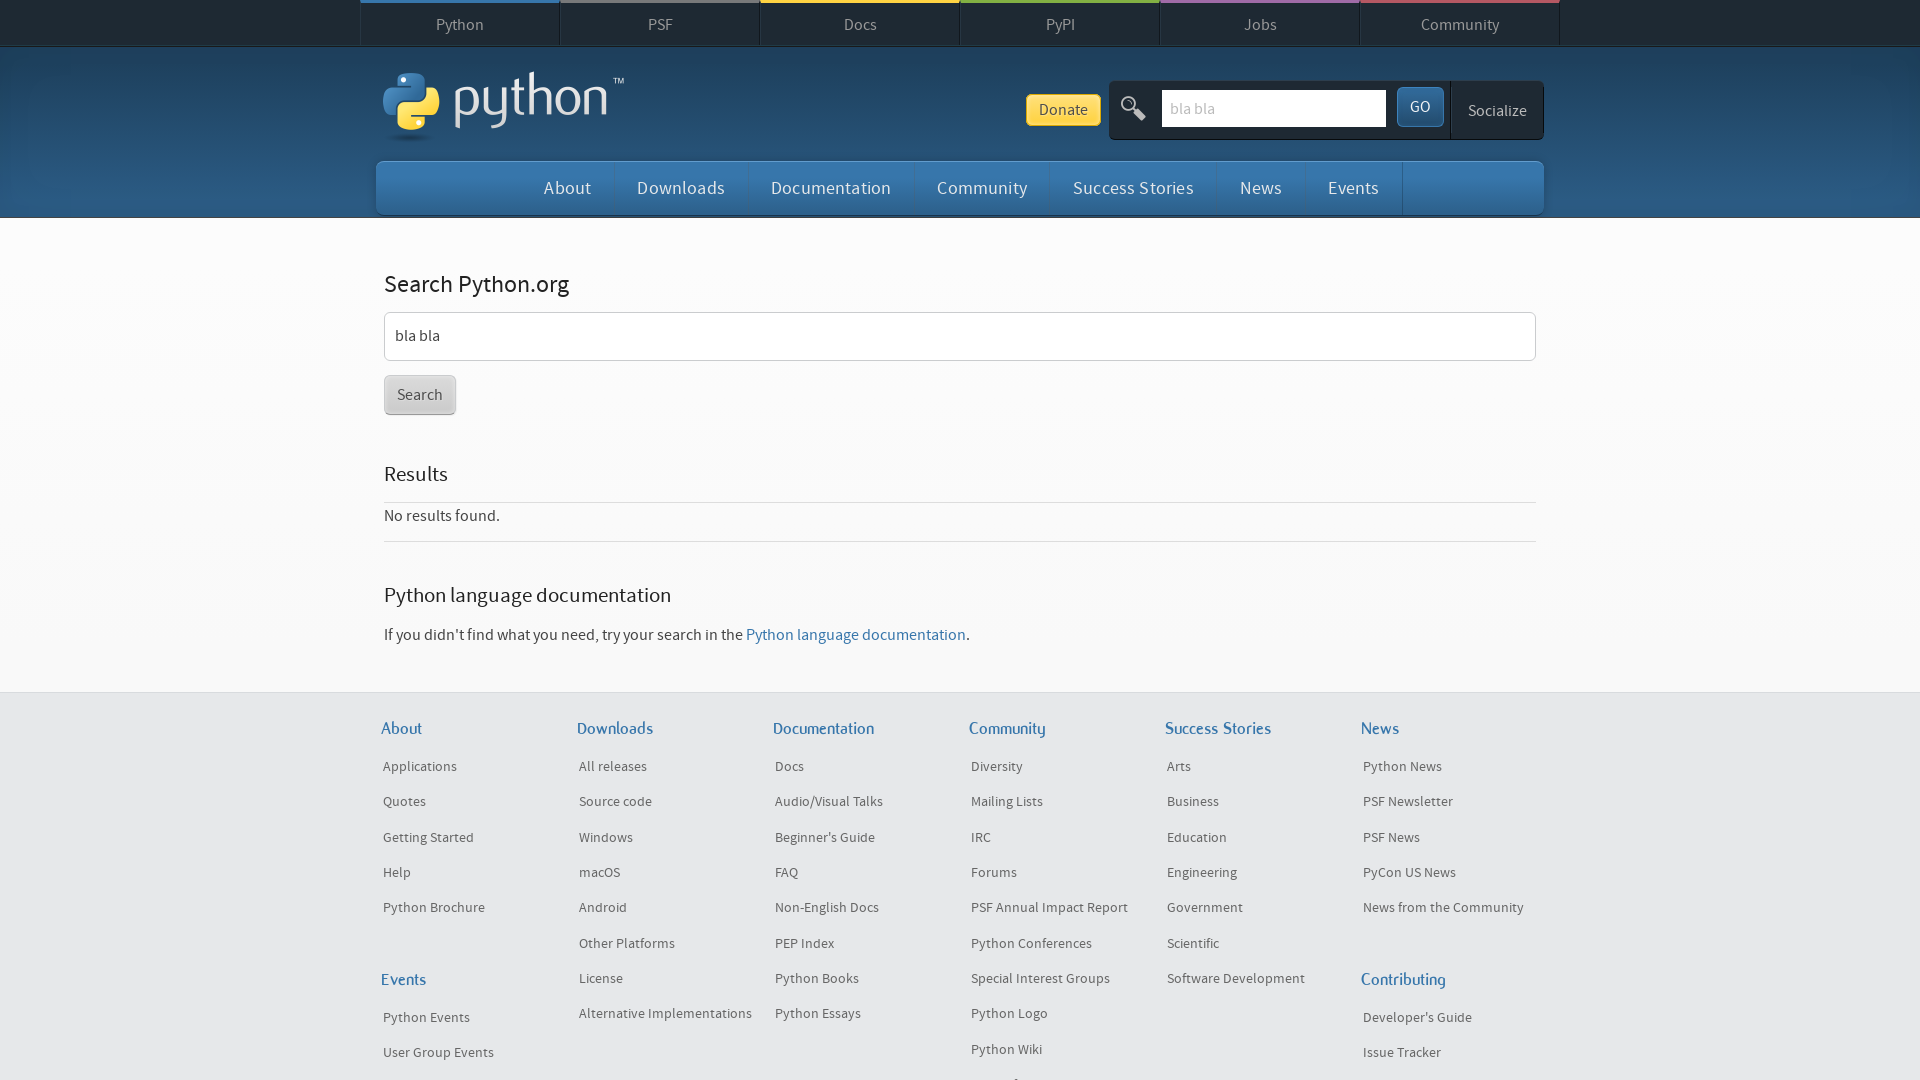

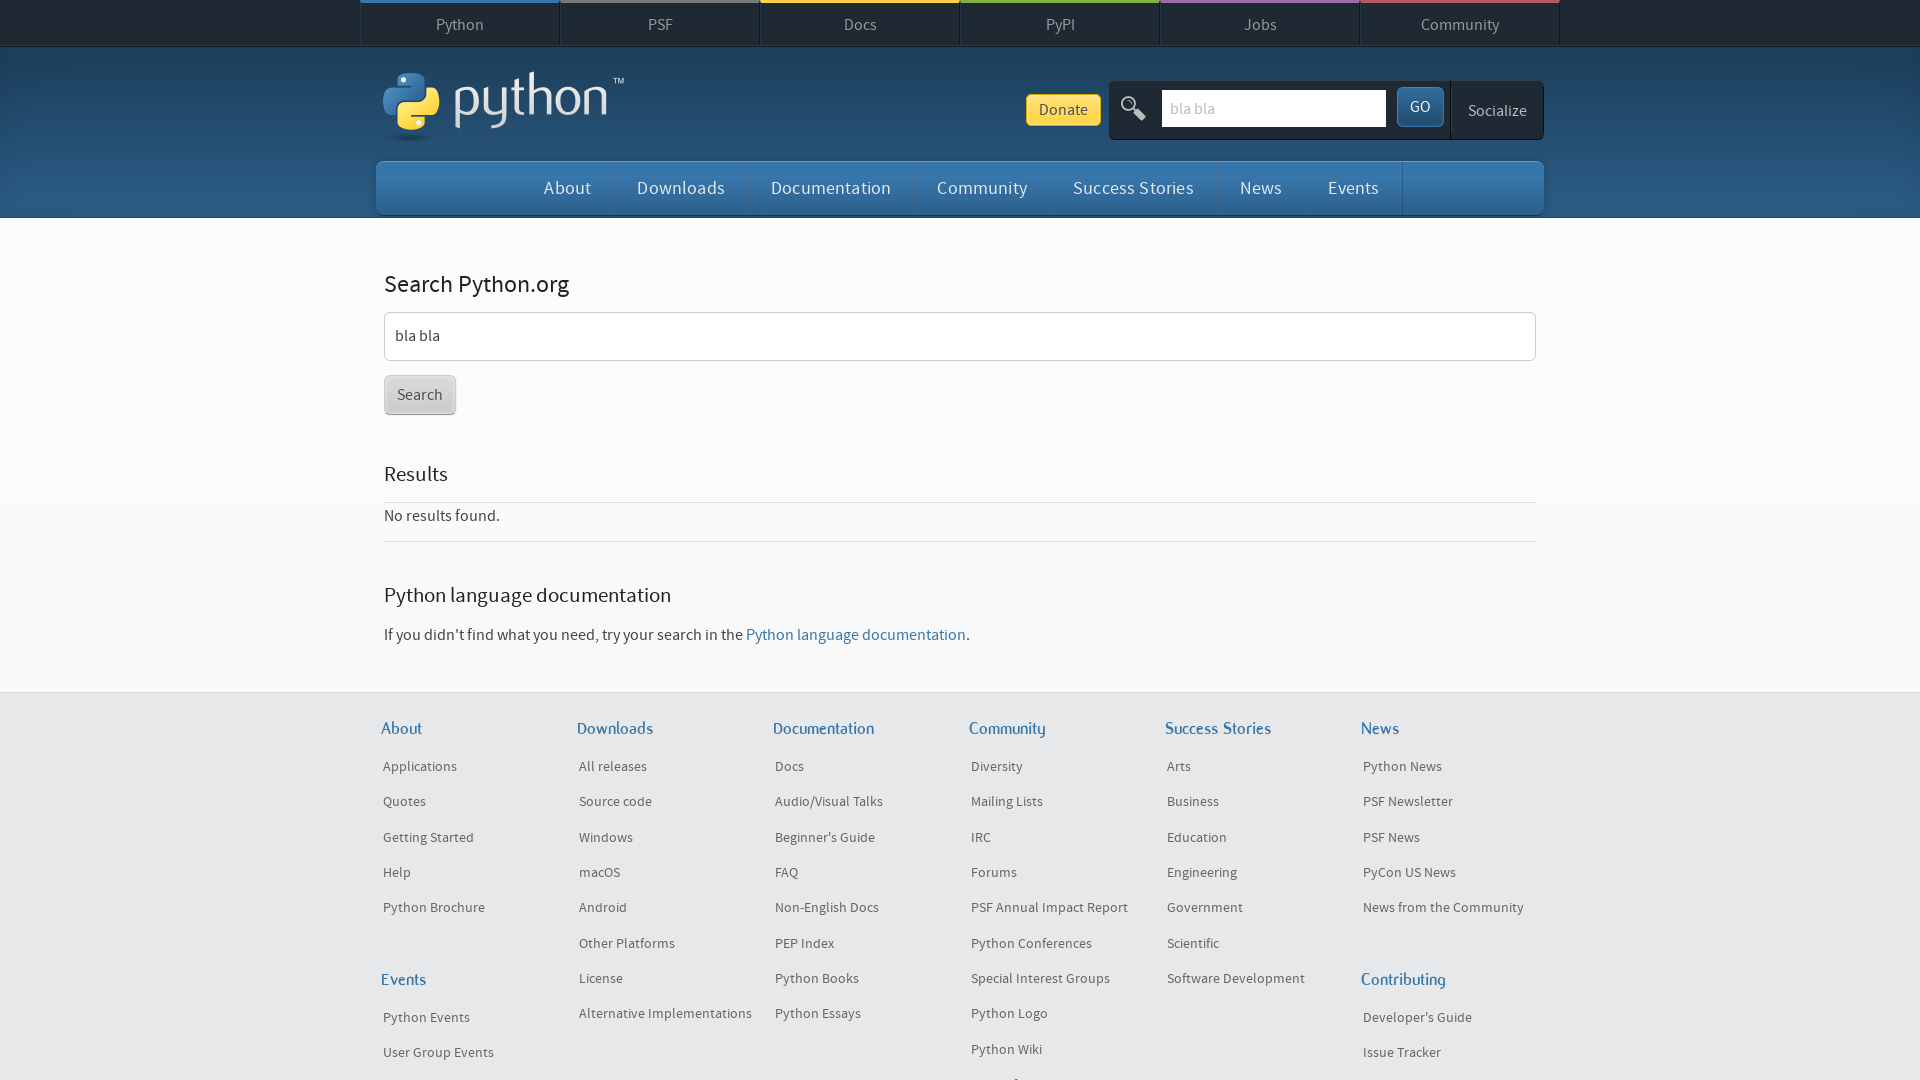